Tests a slow calculator by setting a 45-second delay, performing an addition operation (7 + 8), and verifying the result displays 15 after the calculation completes.

Starting URL: https://bonigarcia.dev/selenium-webdriver-java/slow-calculator.html

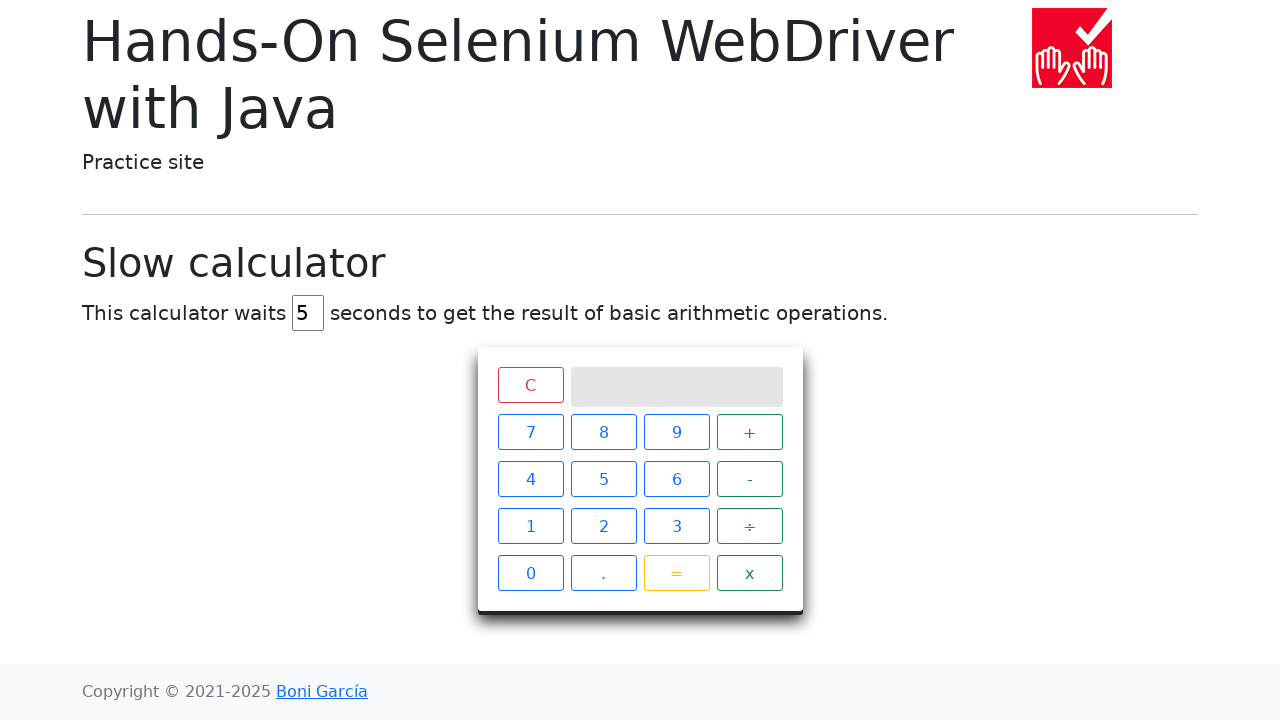

Navigated to slow calculator page
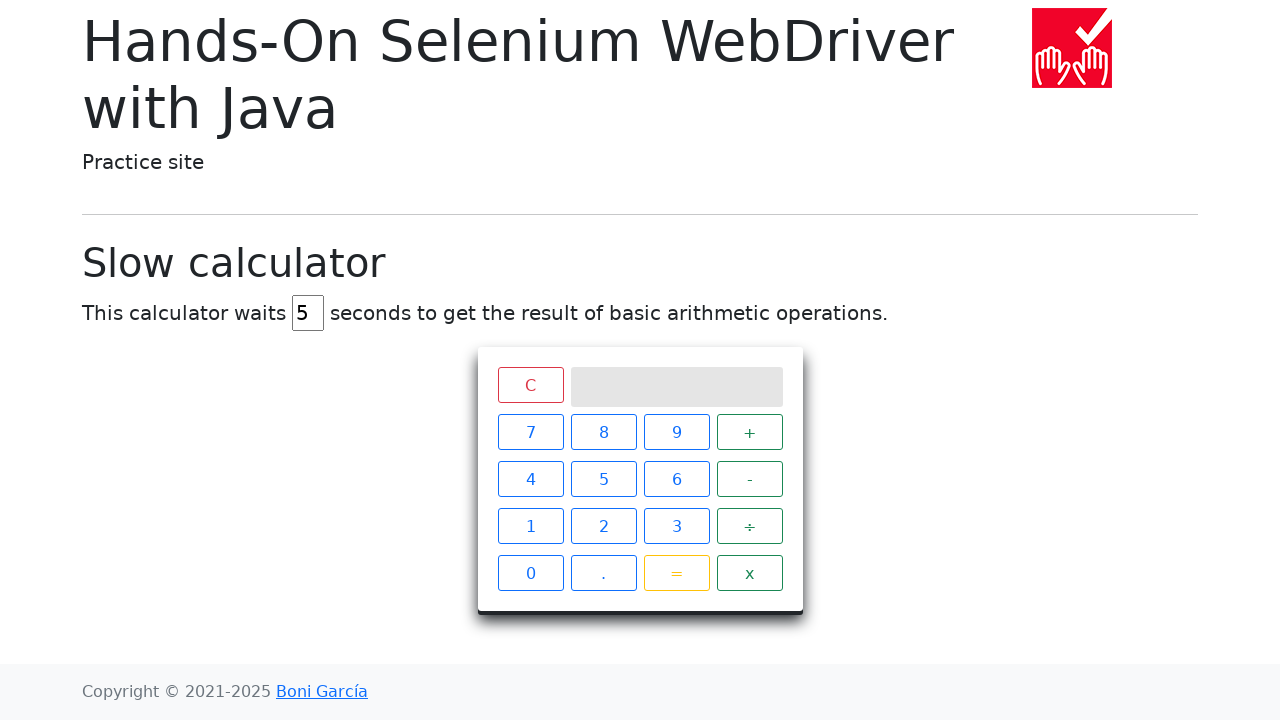

Cleared delay input field on #delay
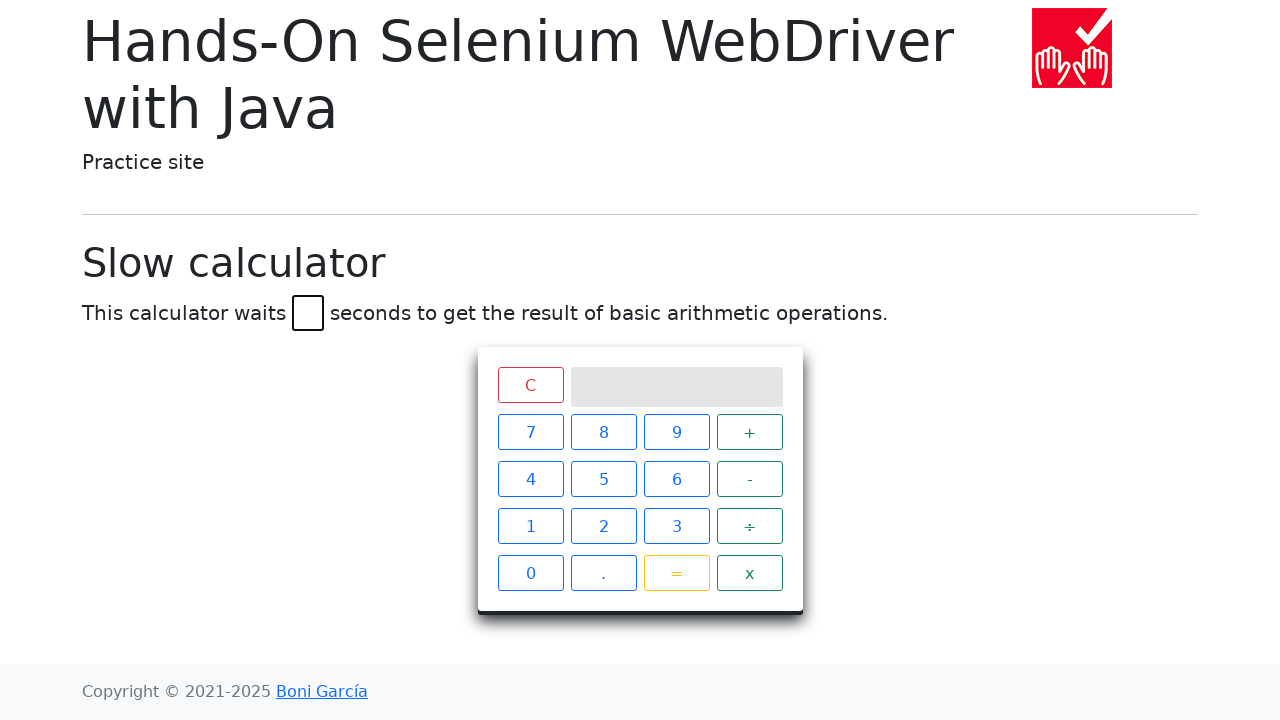

Set delay to 45 seconds on #delay
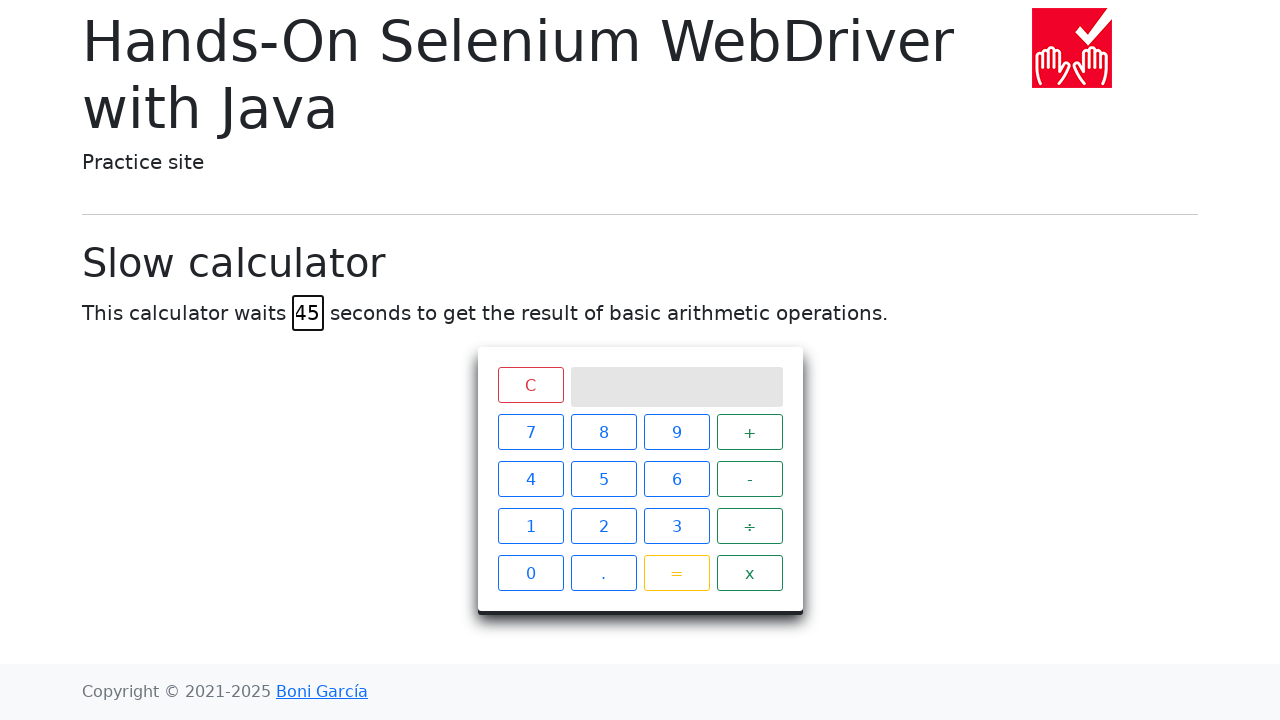

Clicked calculator button 7 at (530, 432) on xpath=//span[text()='7']
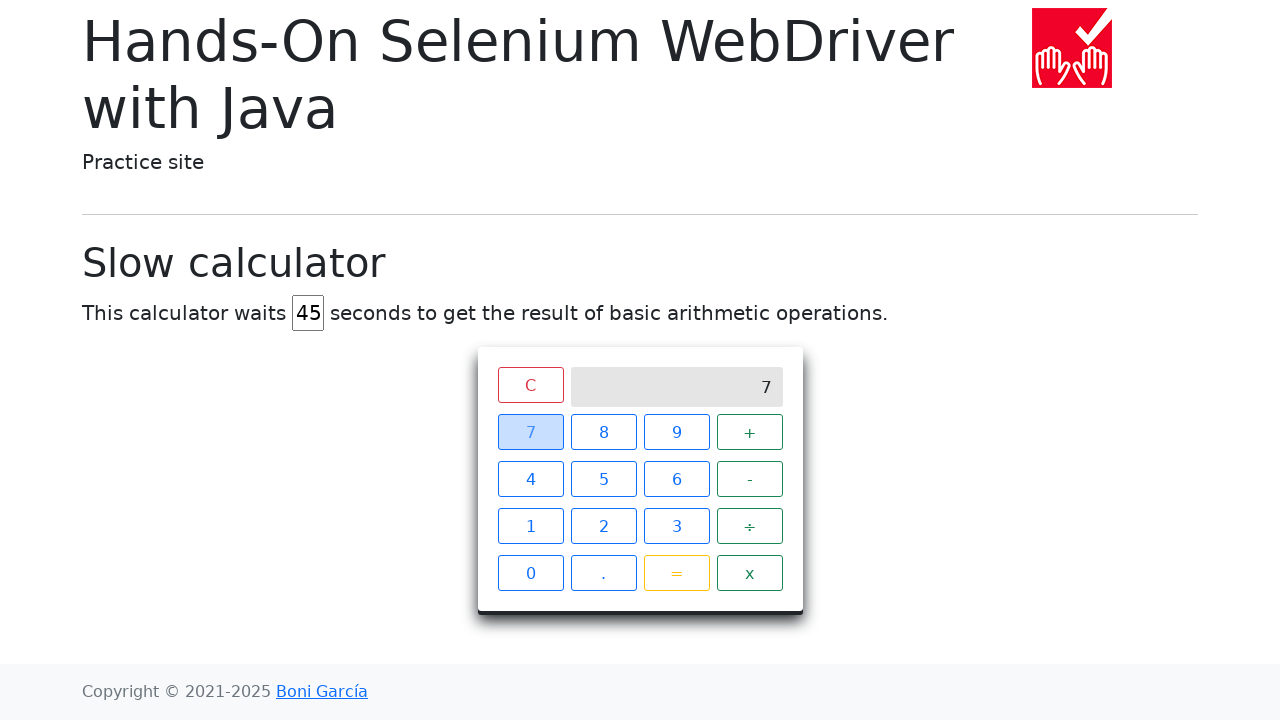

Clicked calculator button + at (750, 432) on xpath=//span[text()='+']
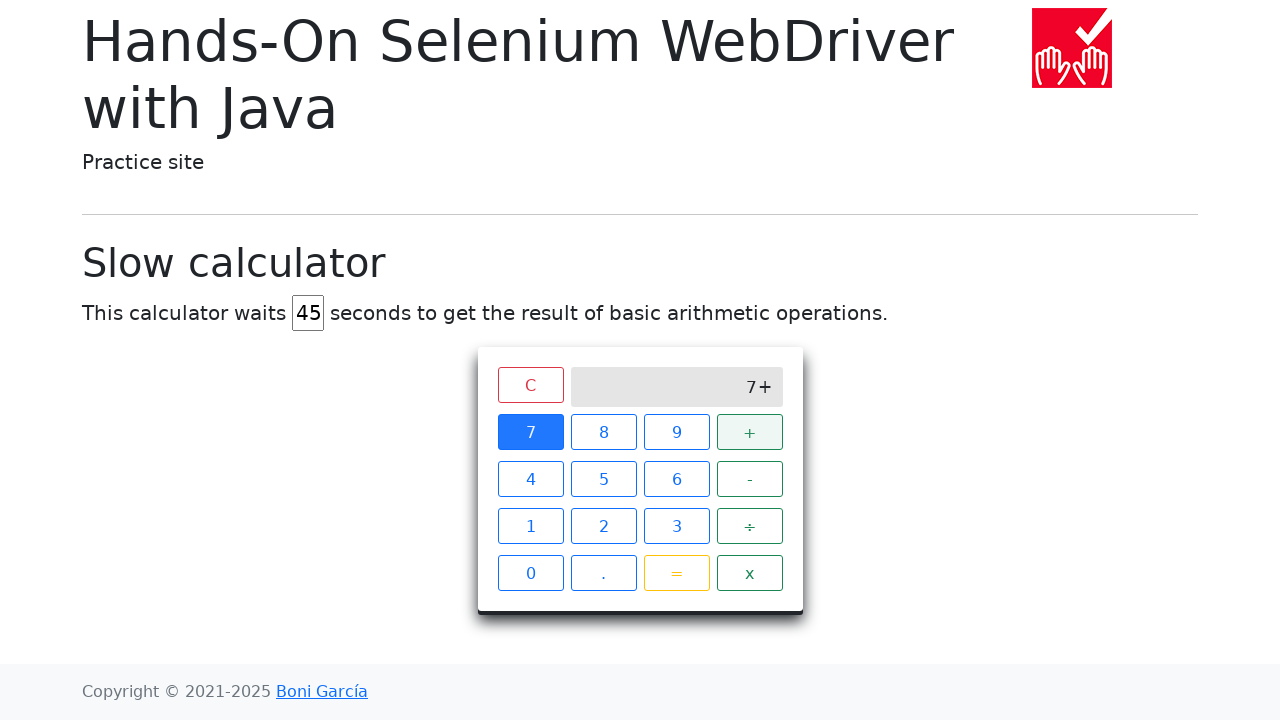

Clicked calculator button 8 at (604, 432) on xpath=//span[text()='8']
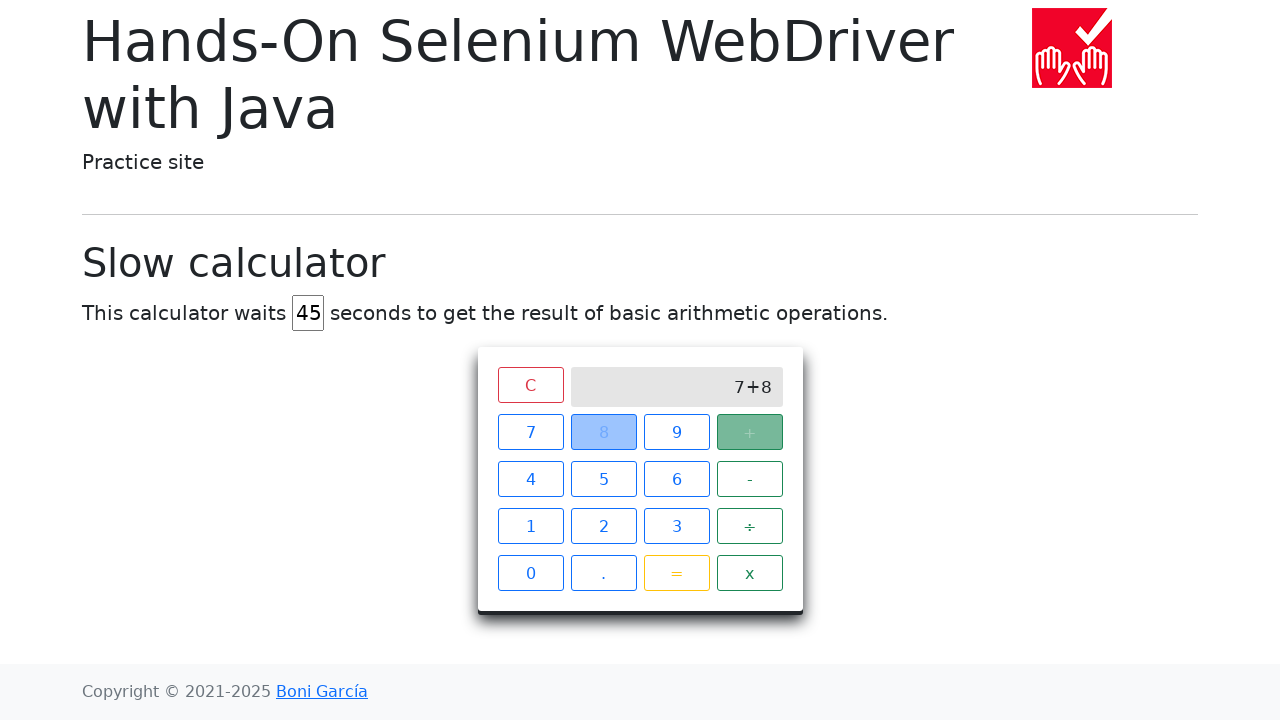

Clicked calculator button = to perform calculation at (676, 573) on xpath=//span[text()='=']
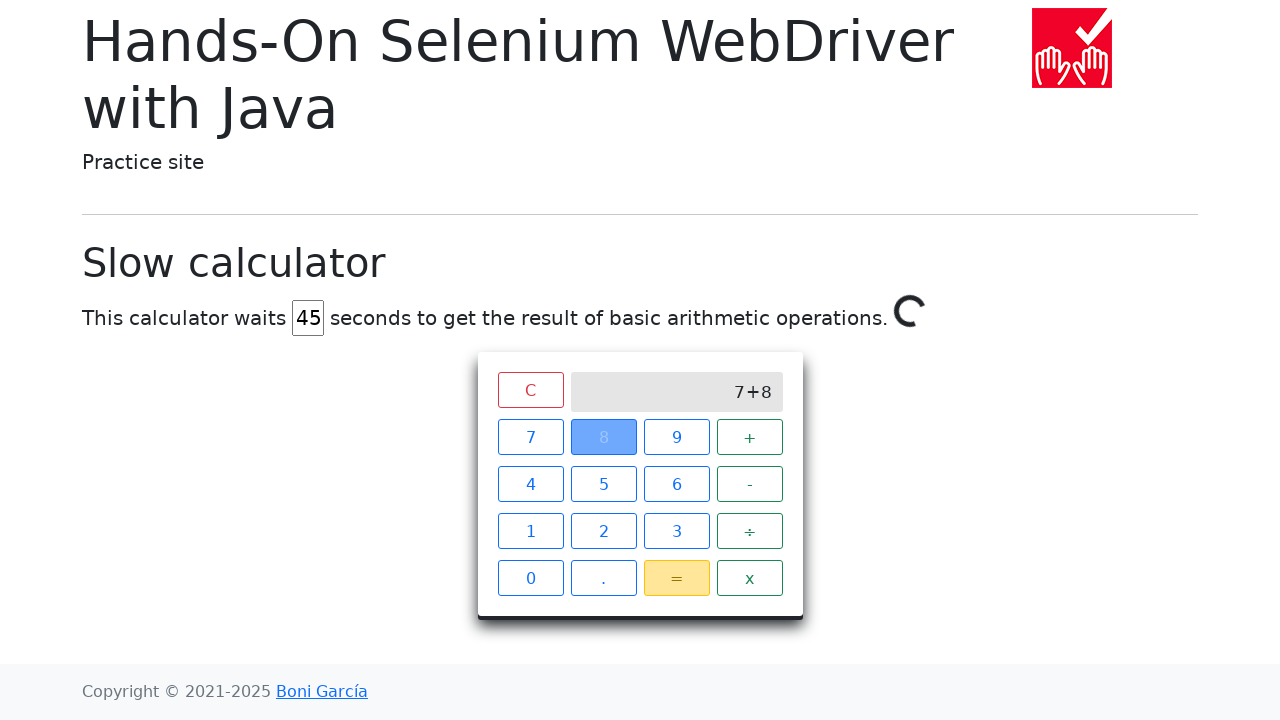

Waited for calculation result 15 to display on screen
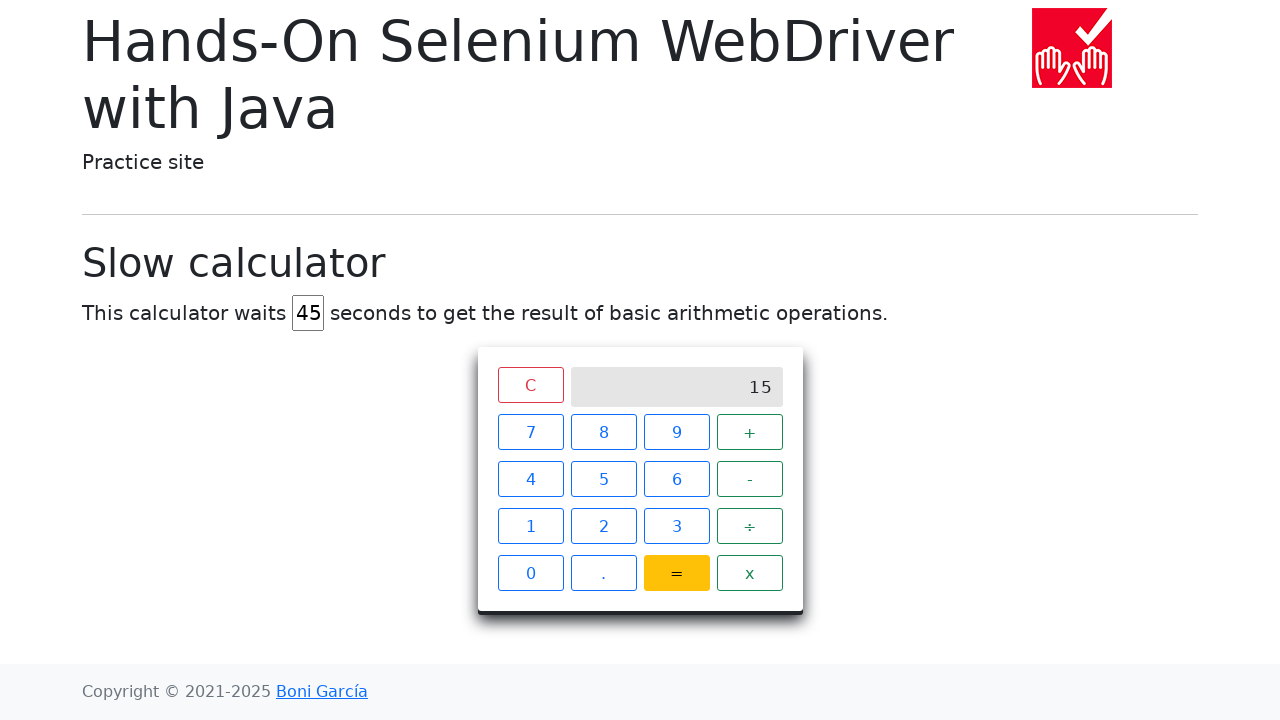

Retrieved result text from calculator screen
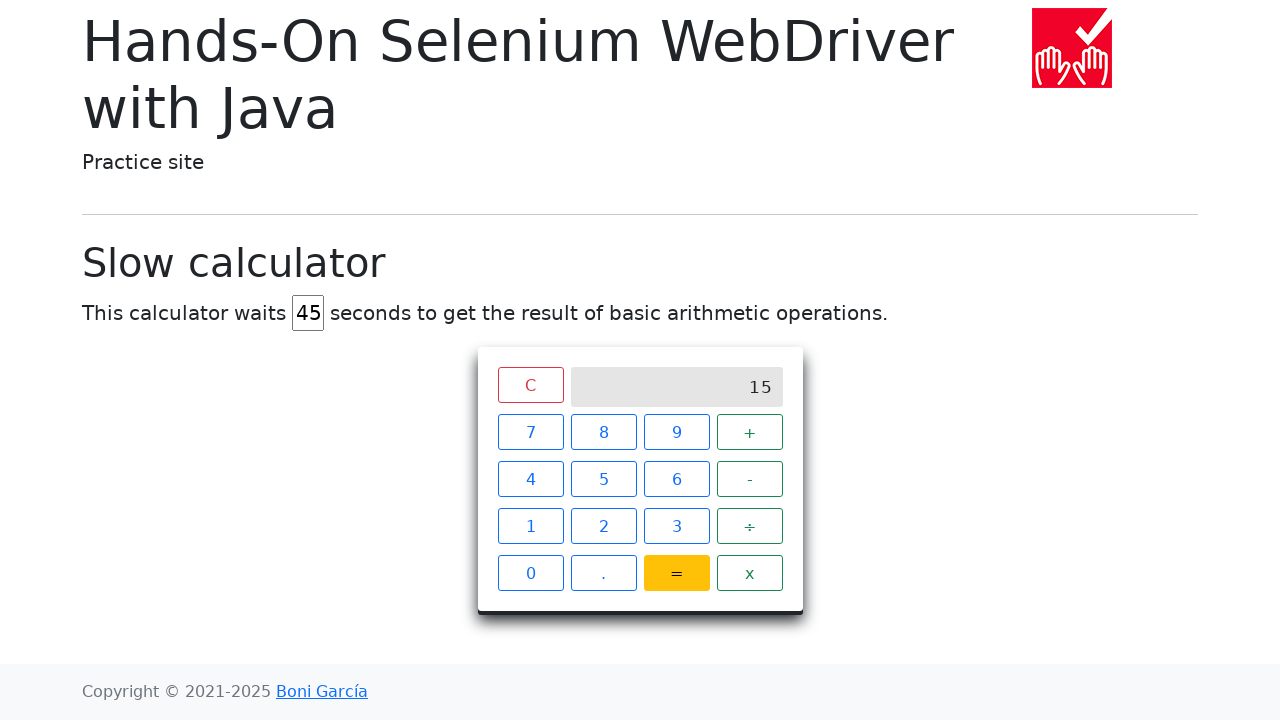

Verified calculation result is 15 - test passed
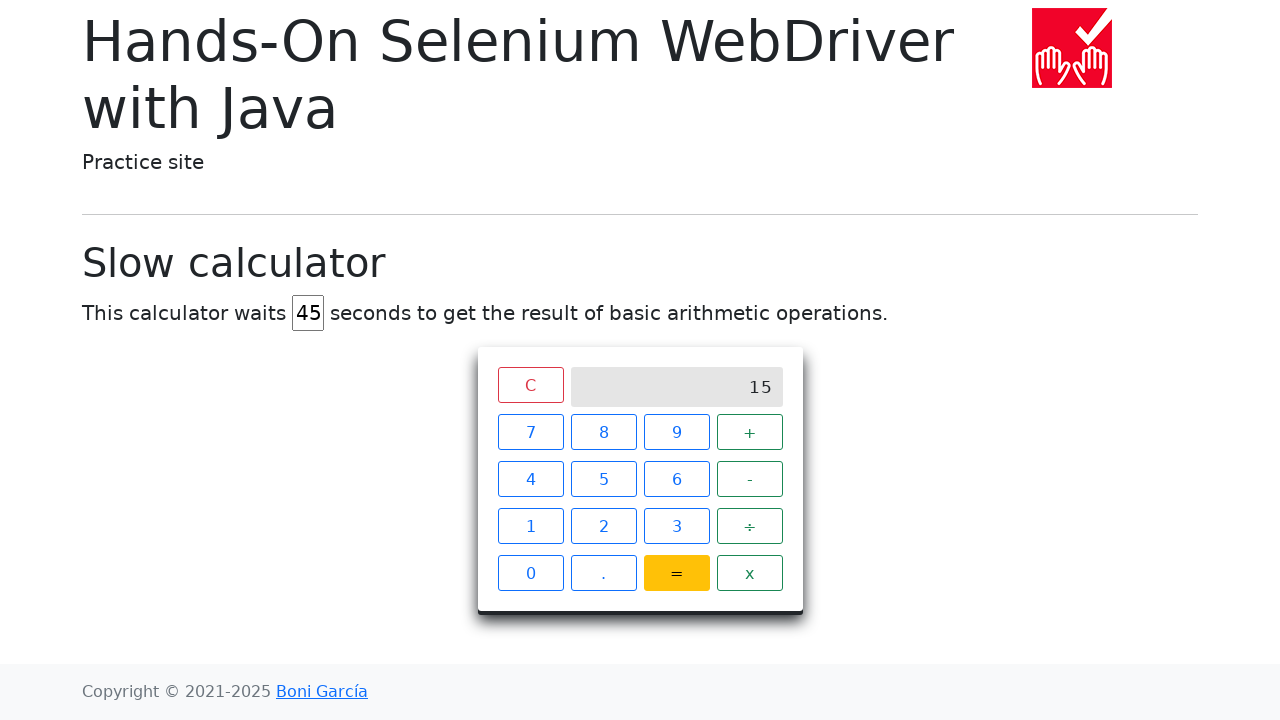

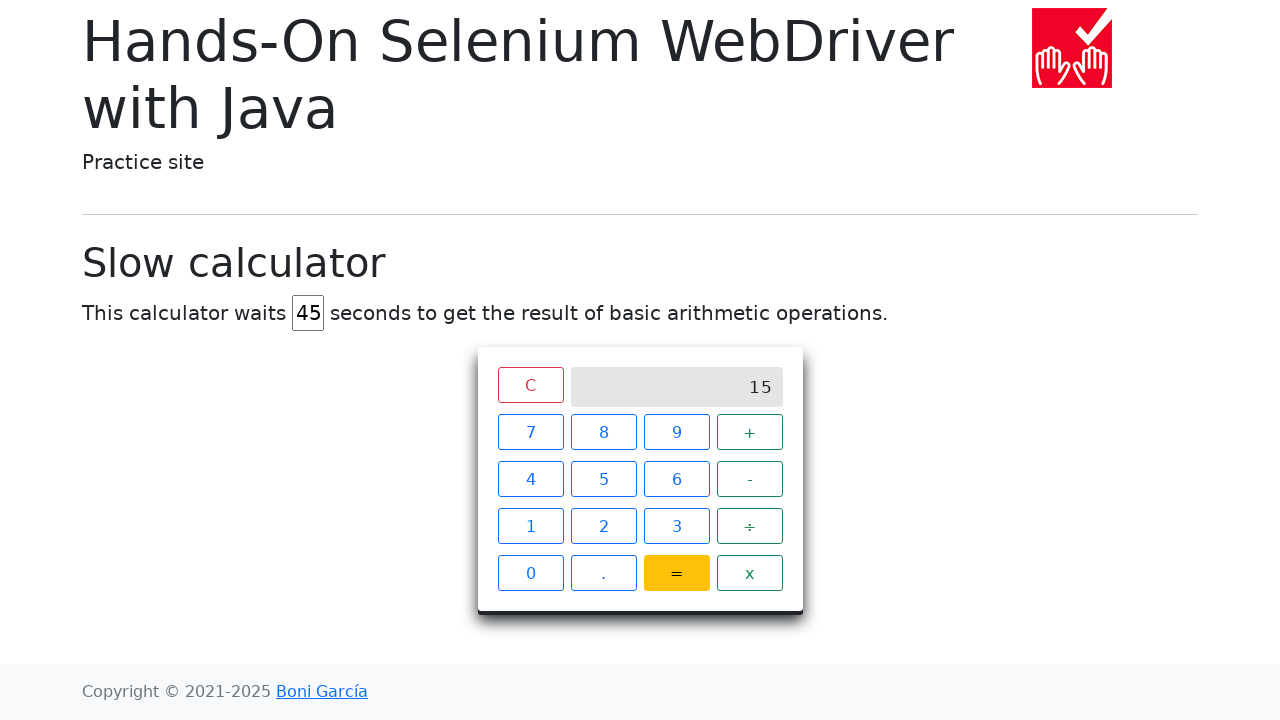